Tests prompt alert handling by clicking a button, entering text in the prompt, and verifying the result.

Starting URL: https://testautomationpractice.blogspot.com/

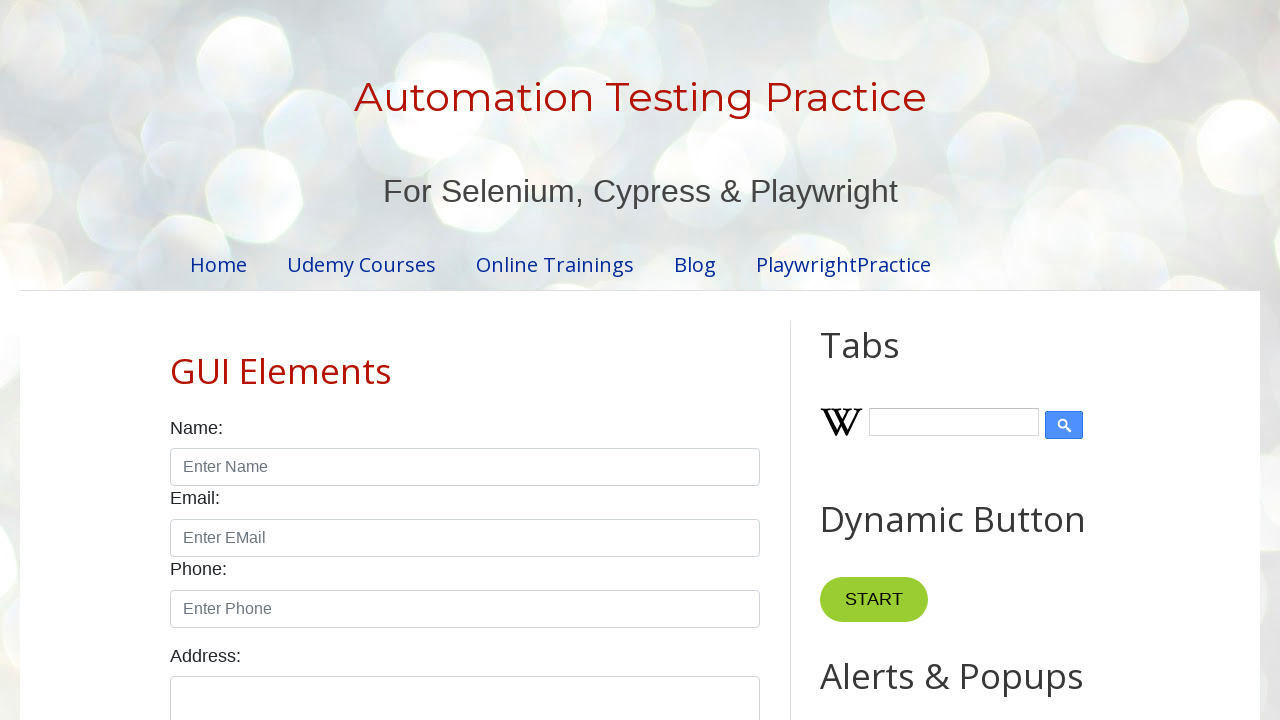

Set up dialog handler to accept prompt with text 'Prompt'
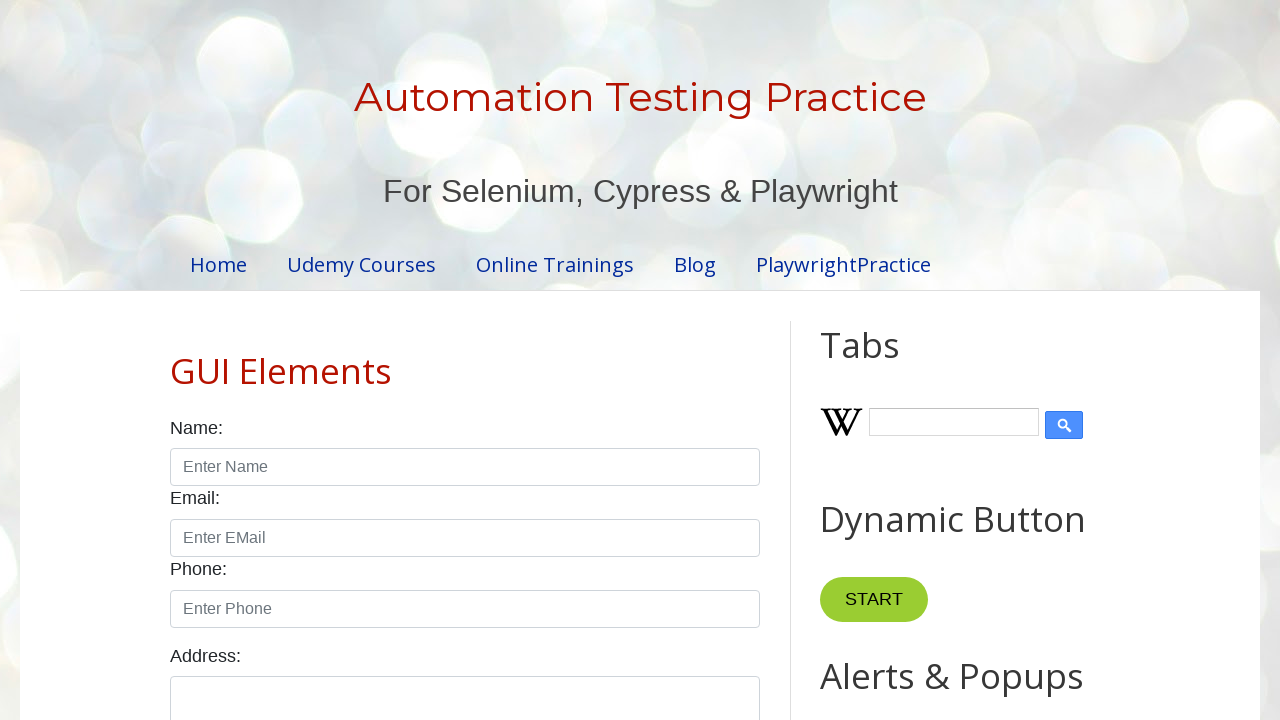

Clicked the Prompt Alert button at (890, 360) on internal:role=button[name="Prompt Alert"i]
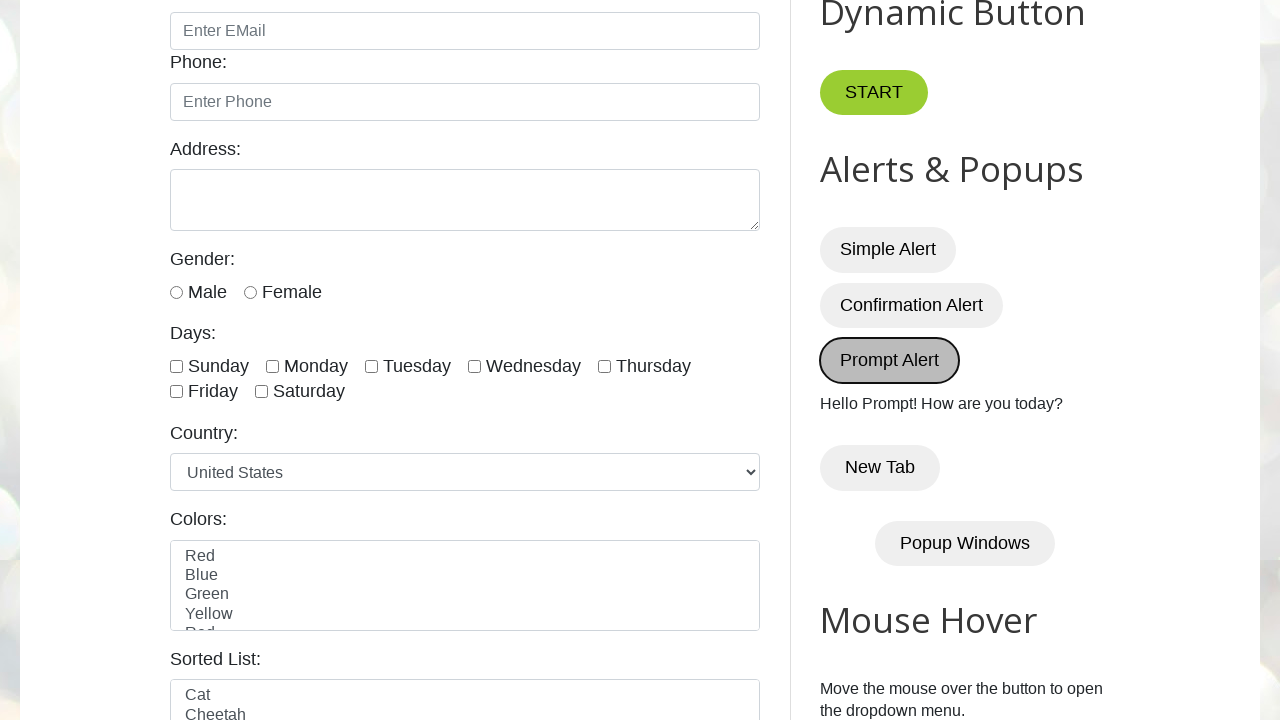

Waited for #demo element to appear
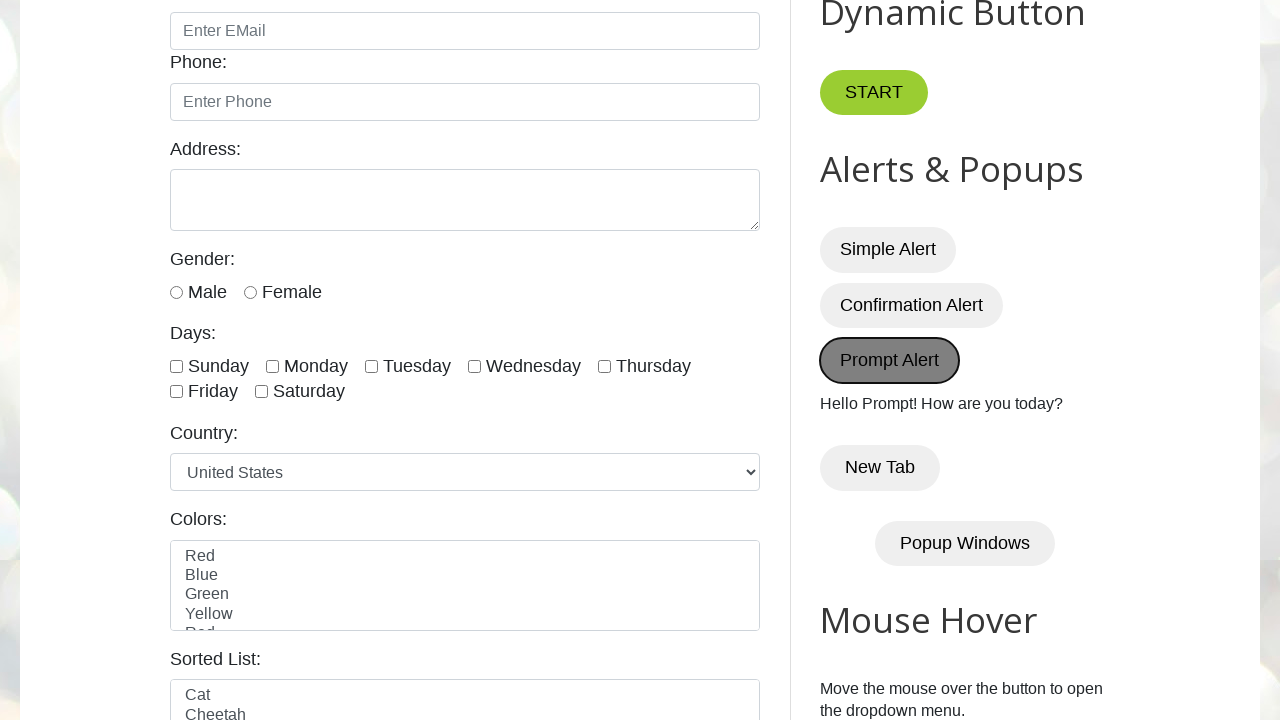

Verified that 'Prompt' text is present in #demo element
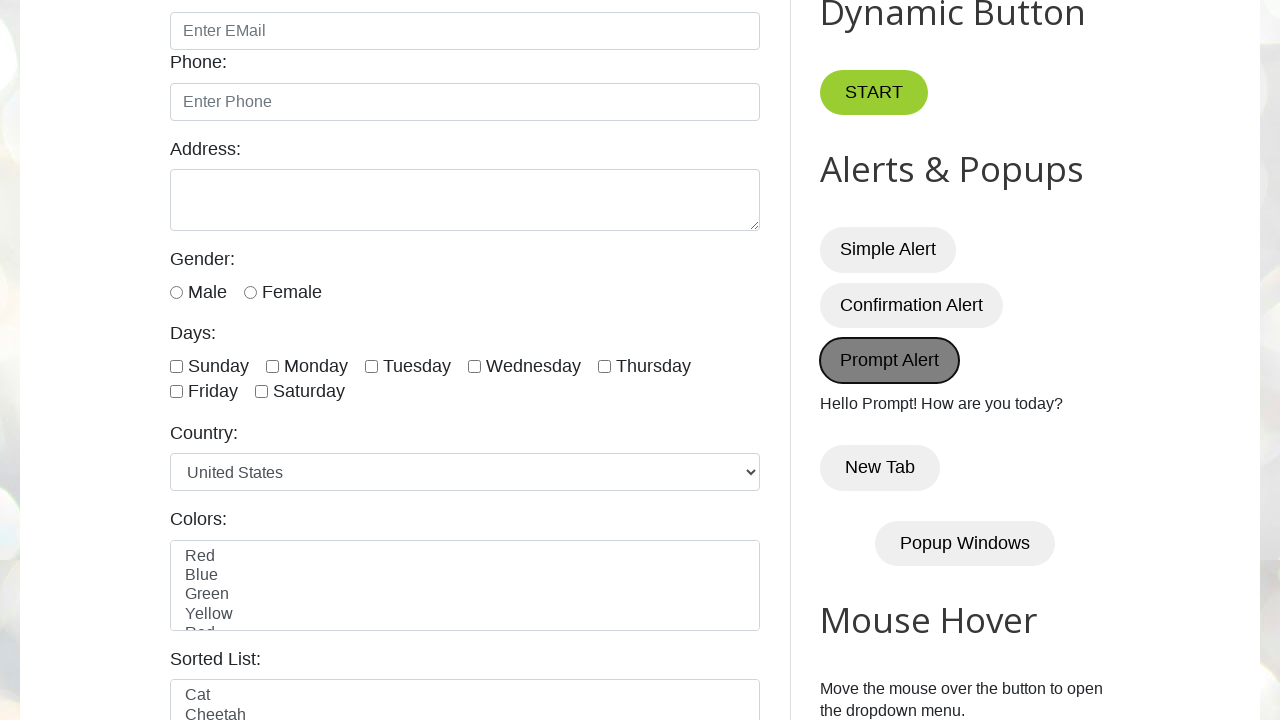

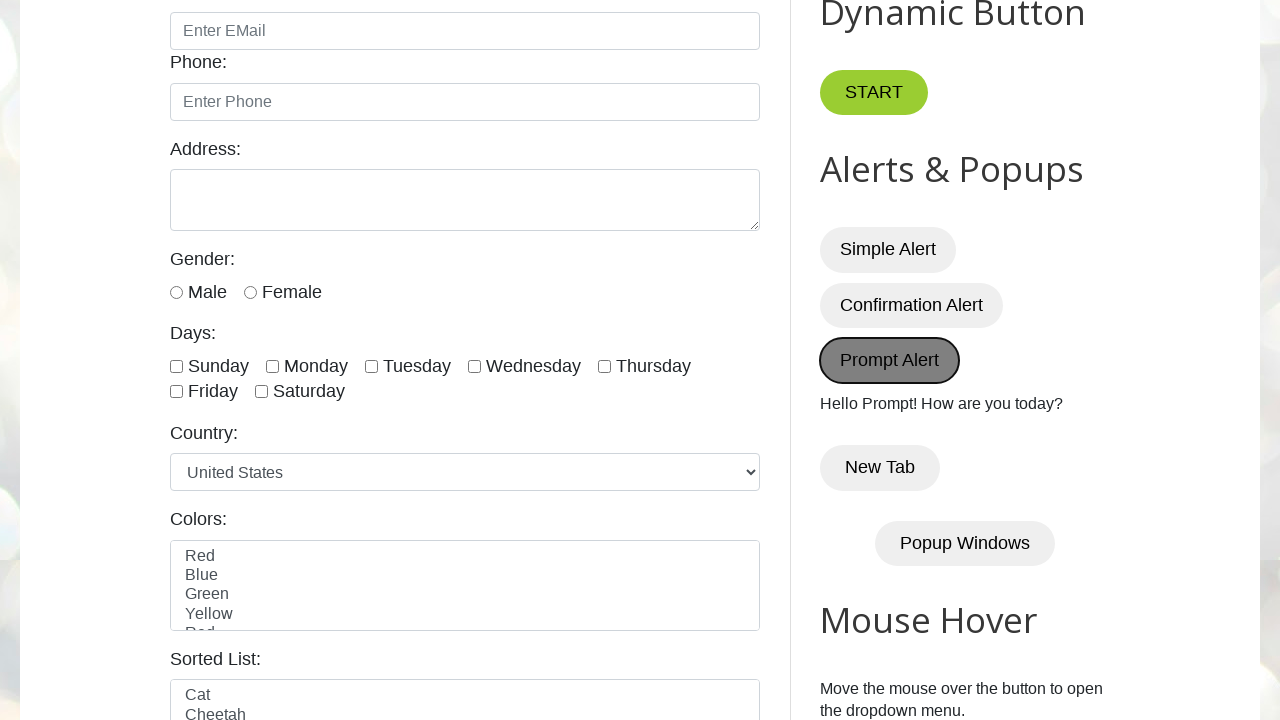